Tests various form interactions on a demo page including clicking links, filling text inputs, checking checkboxes, selecting radio buttons, and choosing options from dropdown menus.

Starting URL: https://testeroprogramowania.github.io/selenium/

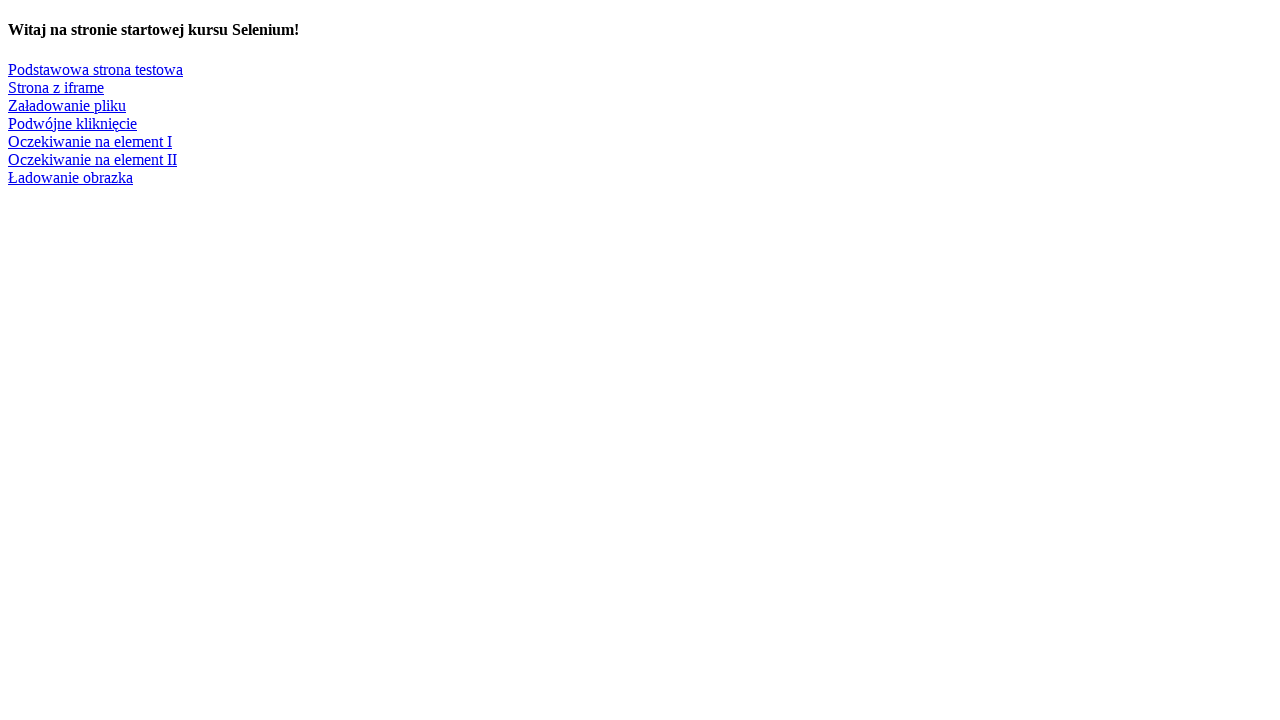

Clicked link to basic test page at (96, 69) on text=Podstawowa strona testowa
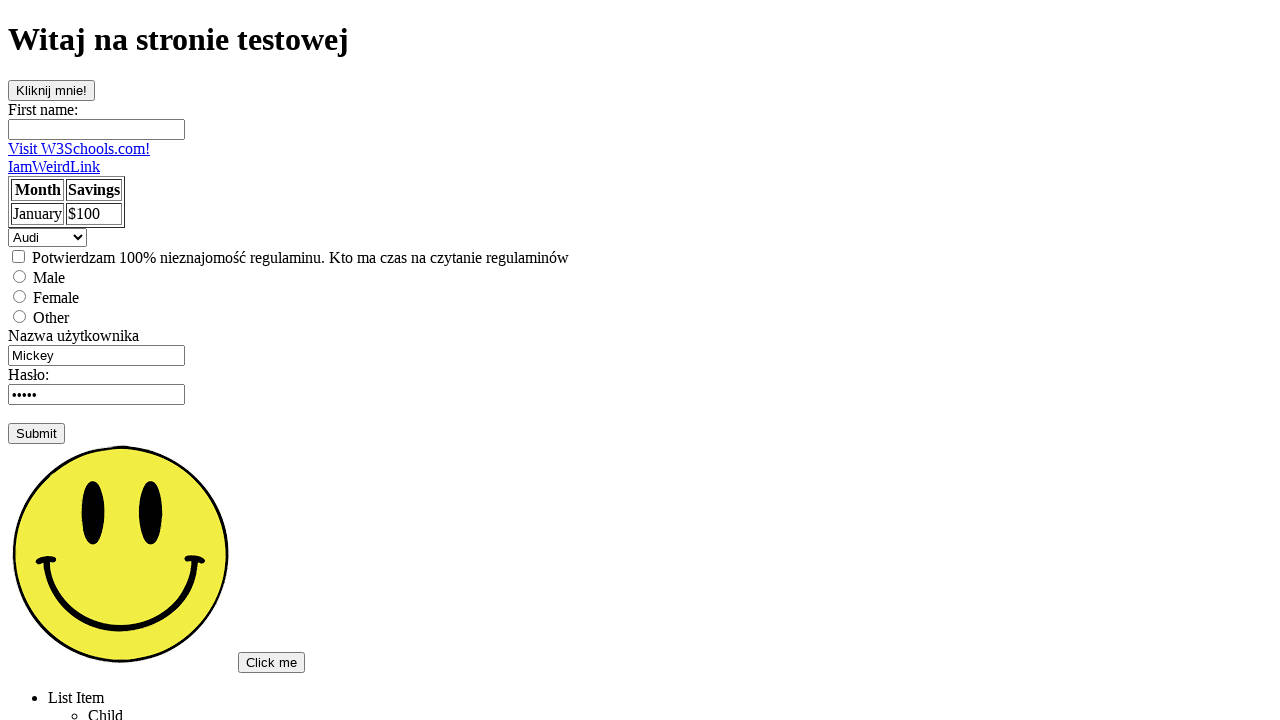

Filled first name field with 'Marcin' on #fname
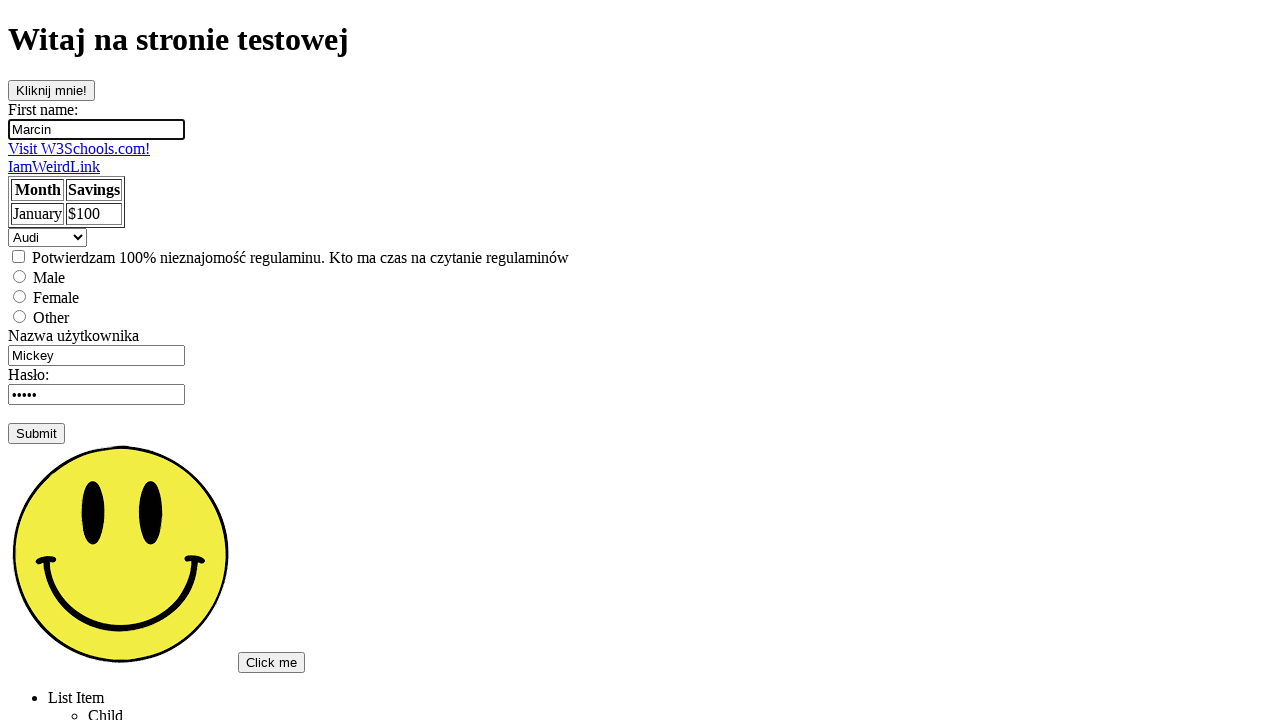

Filled username field with 'admin' on input[name='username']
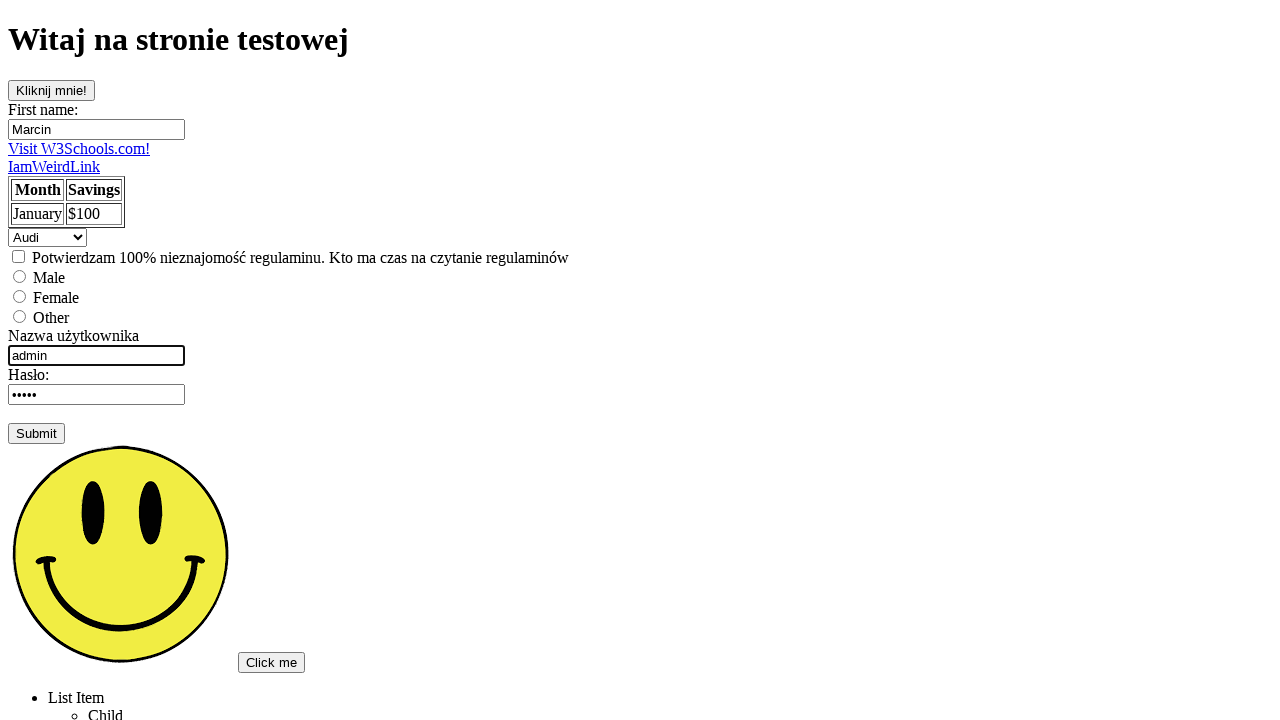

Filled password field with 'password' on input[name='password']
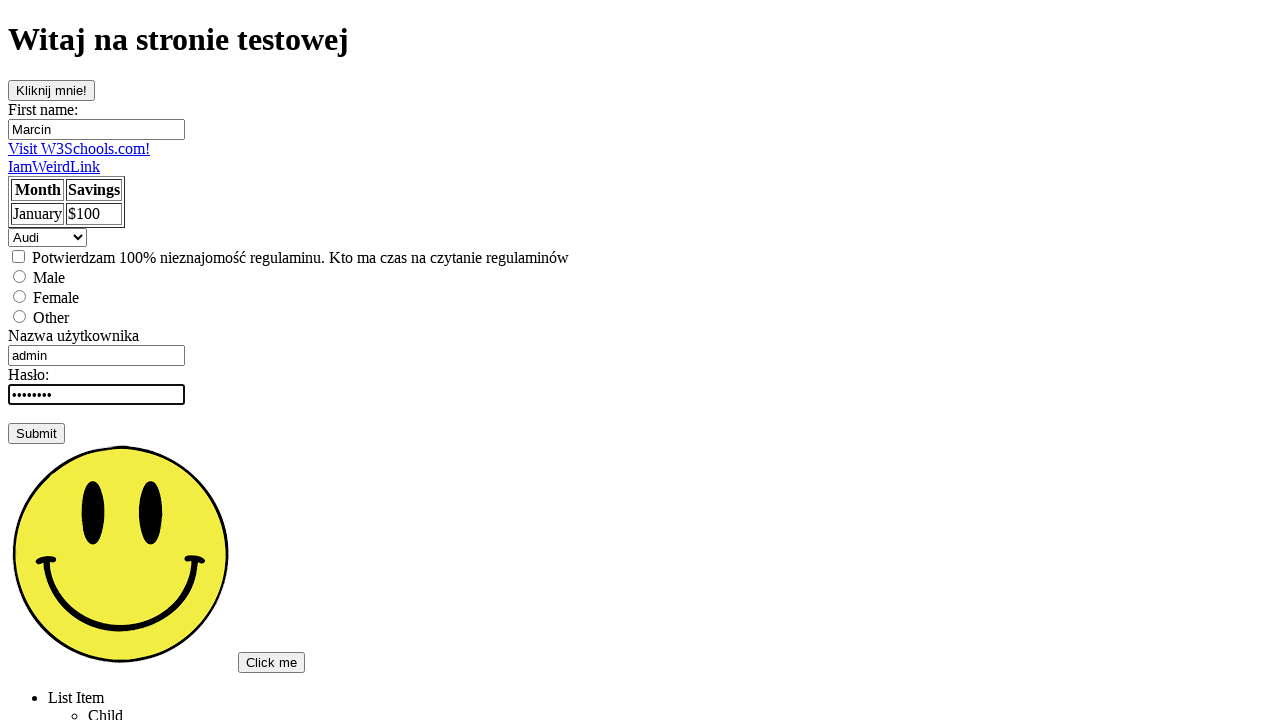

Clicked checkbox at (18, 256) on input[type='checkbox']
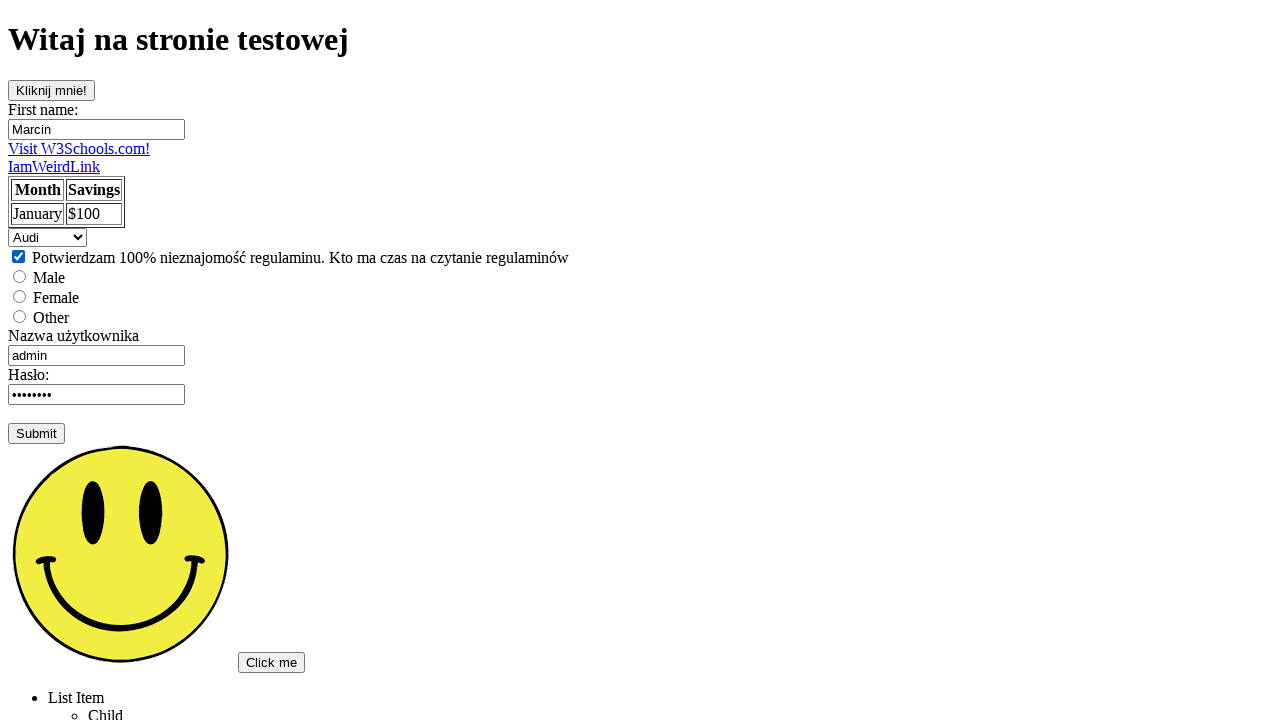

Selected male radio button at (20, 276) on input[value='male']
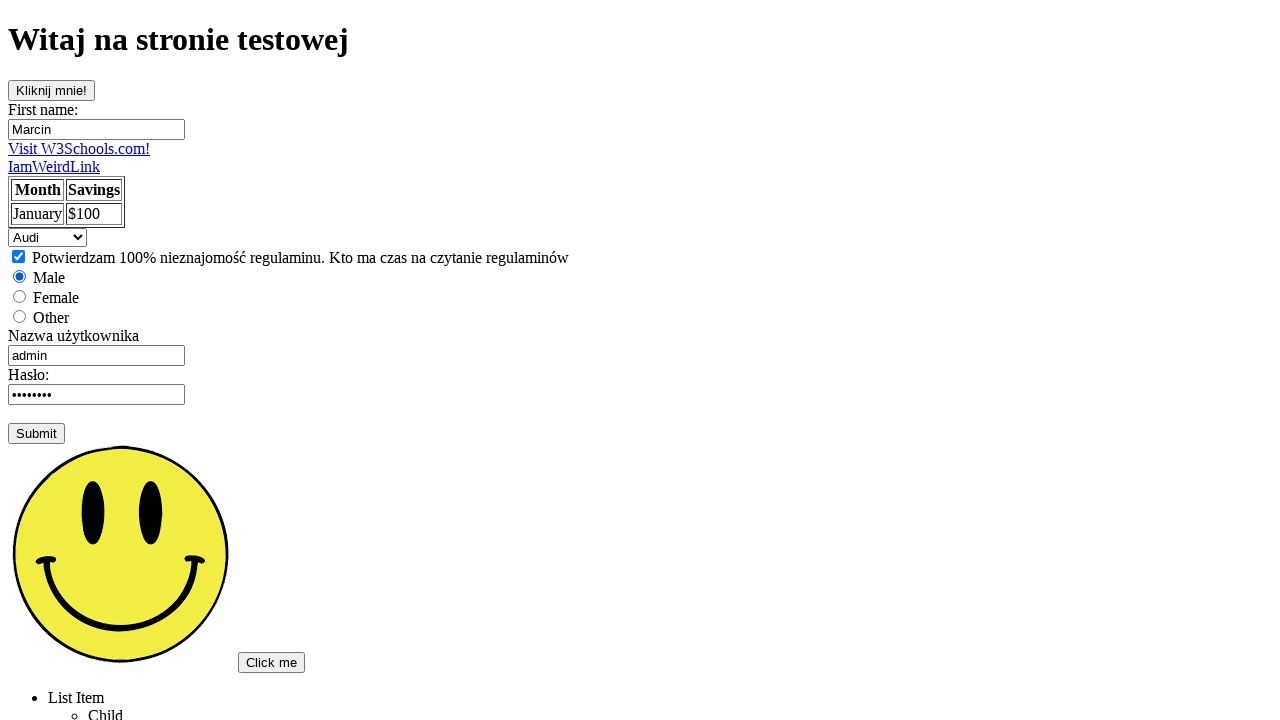

Selected 'Saab' from dropdown menu on select
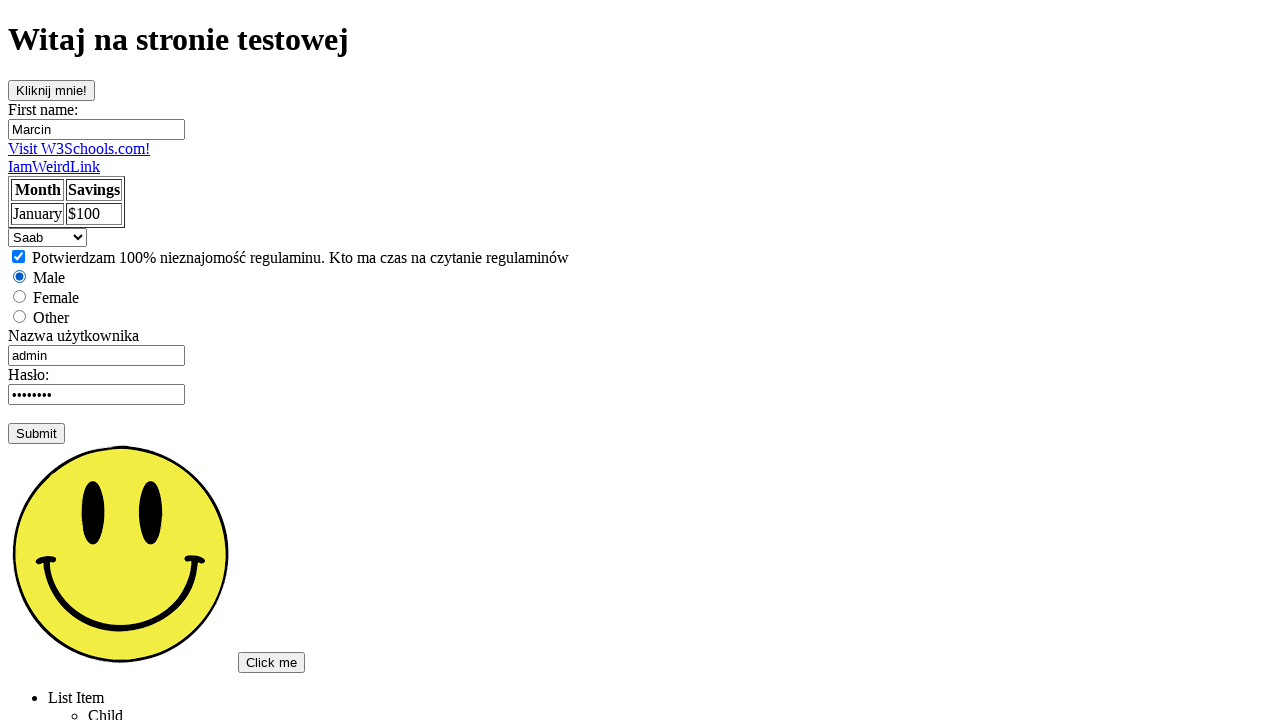

Waited for form interactions to complete
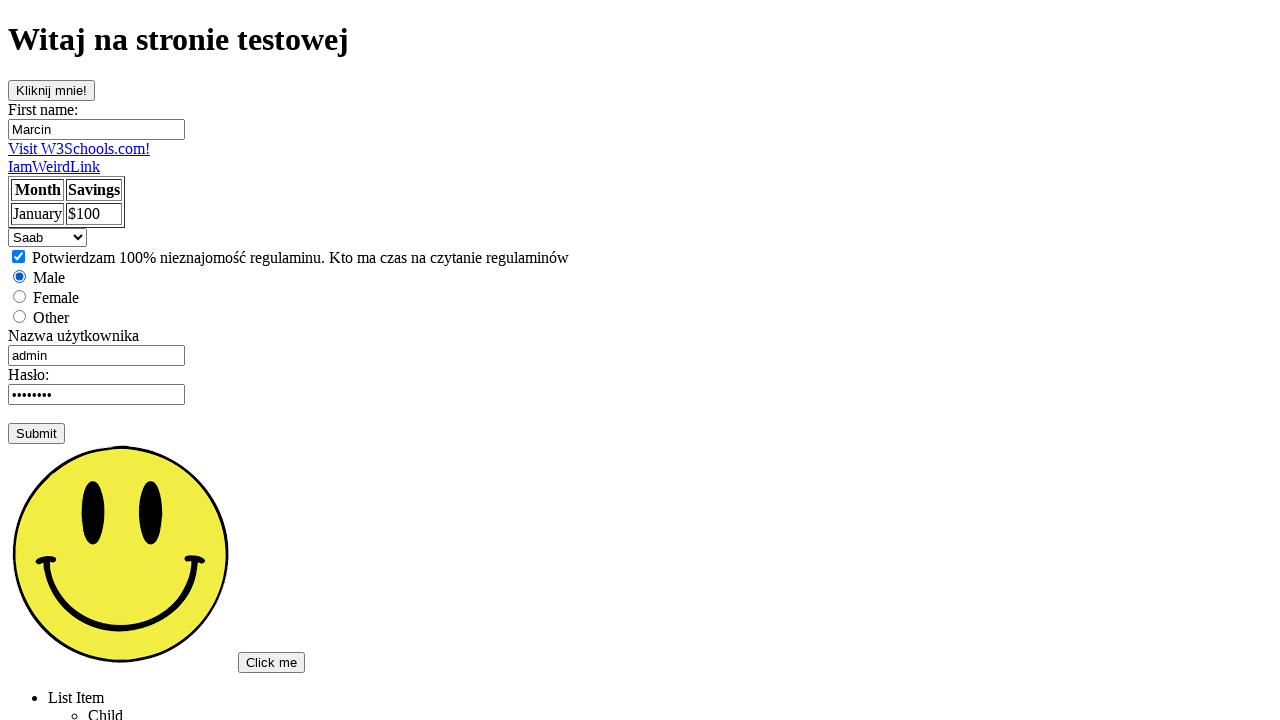

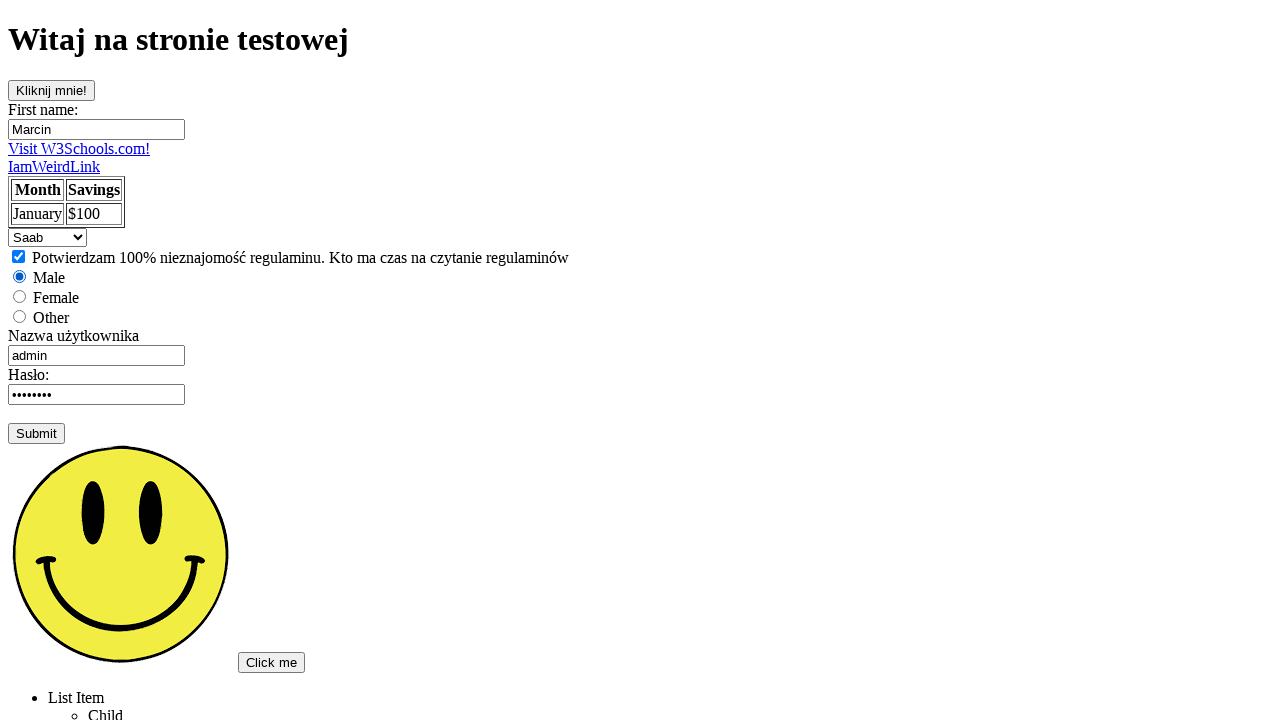